Tests A/B testing opt-out functionality by navigating to the A/B Testing page, appending an opt-out URL parameter, accepting the JavaScript alert, and verifying the page displays "No A/B Test" heading.

Starting URL: https://the-internet.herokuapp.com/

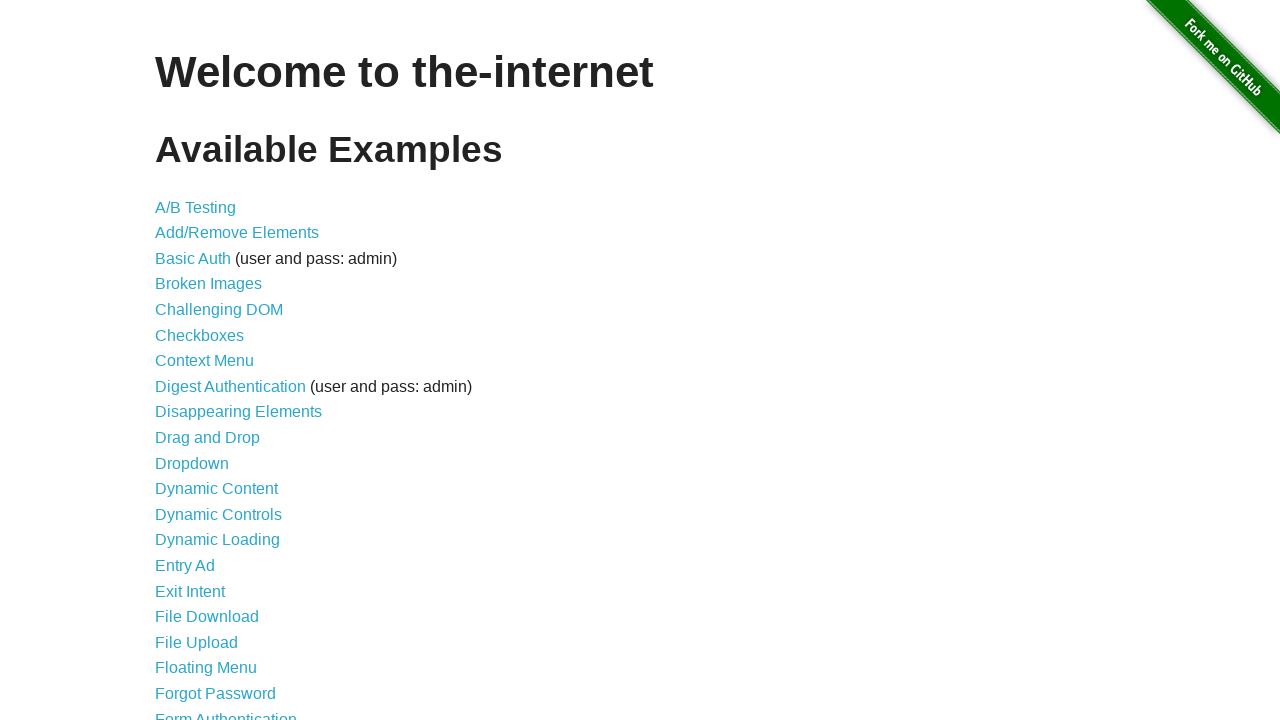

Clicked on the A/B Testing link from the homepage at (196, 207) on a:text('A/B Testing')
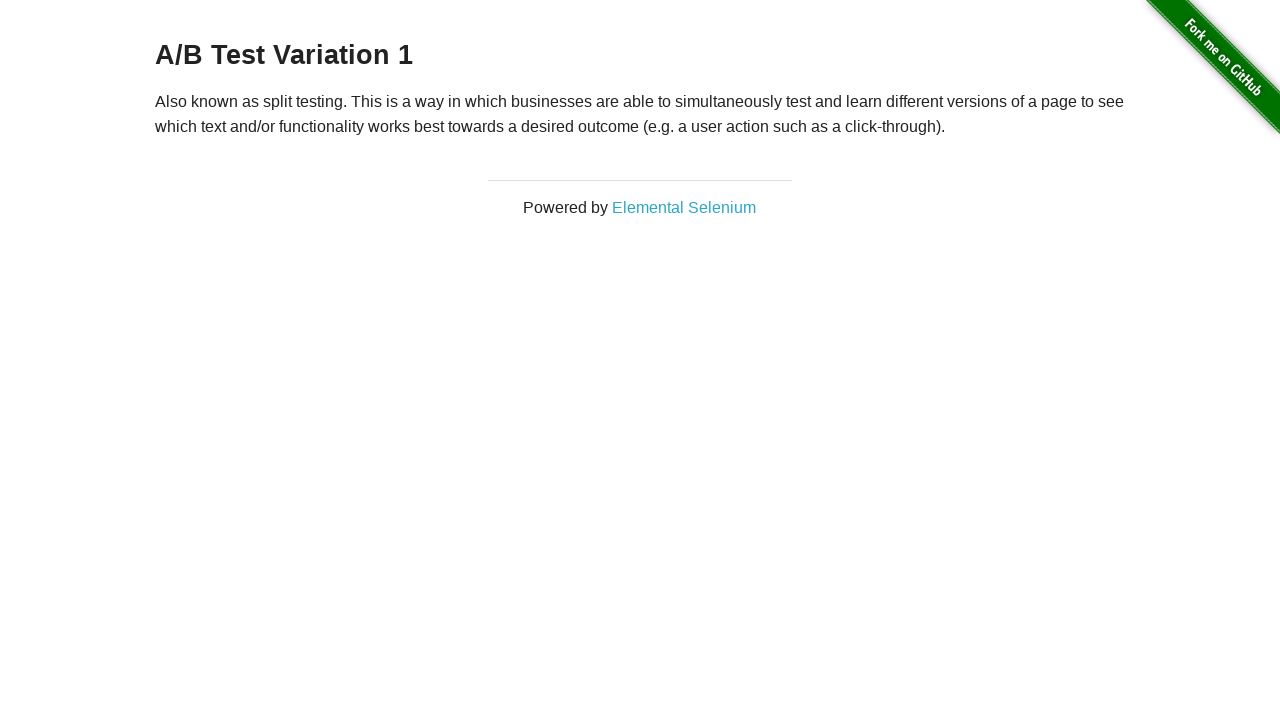

Navigated to A/B Testing page with opt-out URL parameter
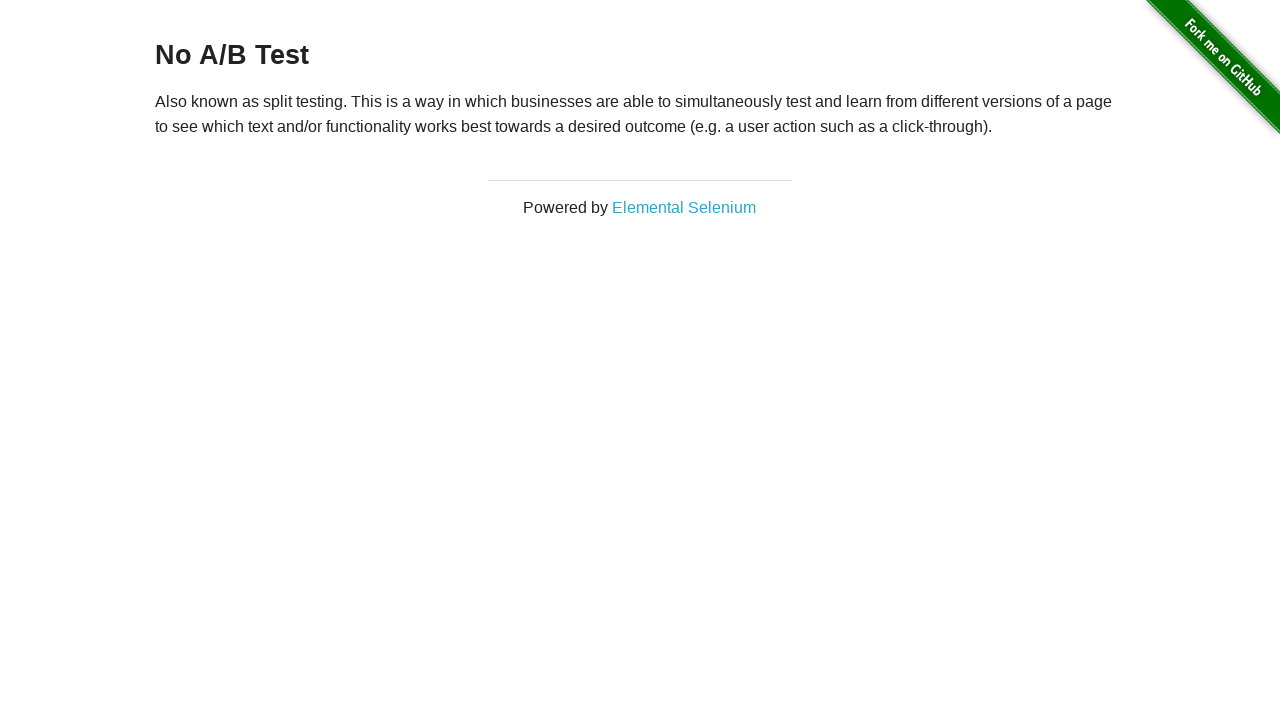

Set up dialog handler to accept JavaScript alerts
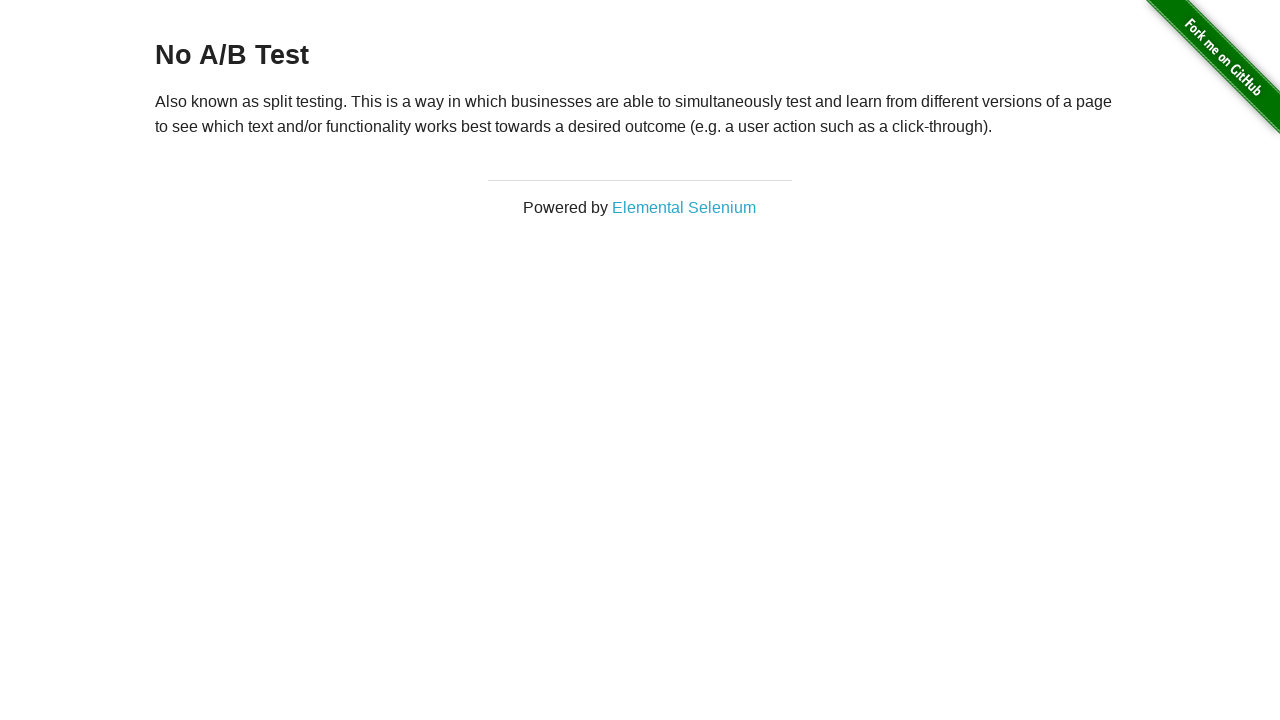

Reloaded the page to trigger the alert
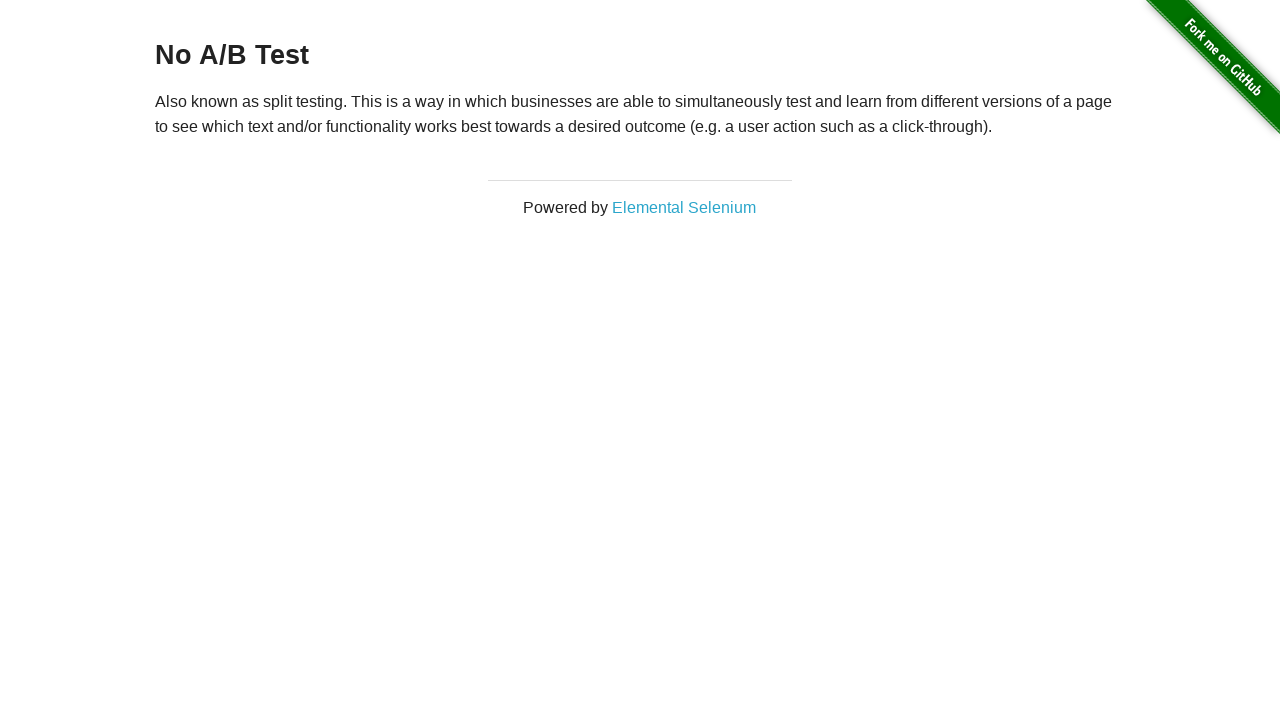

Waited 500ms for alert handling to complete
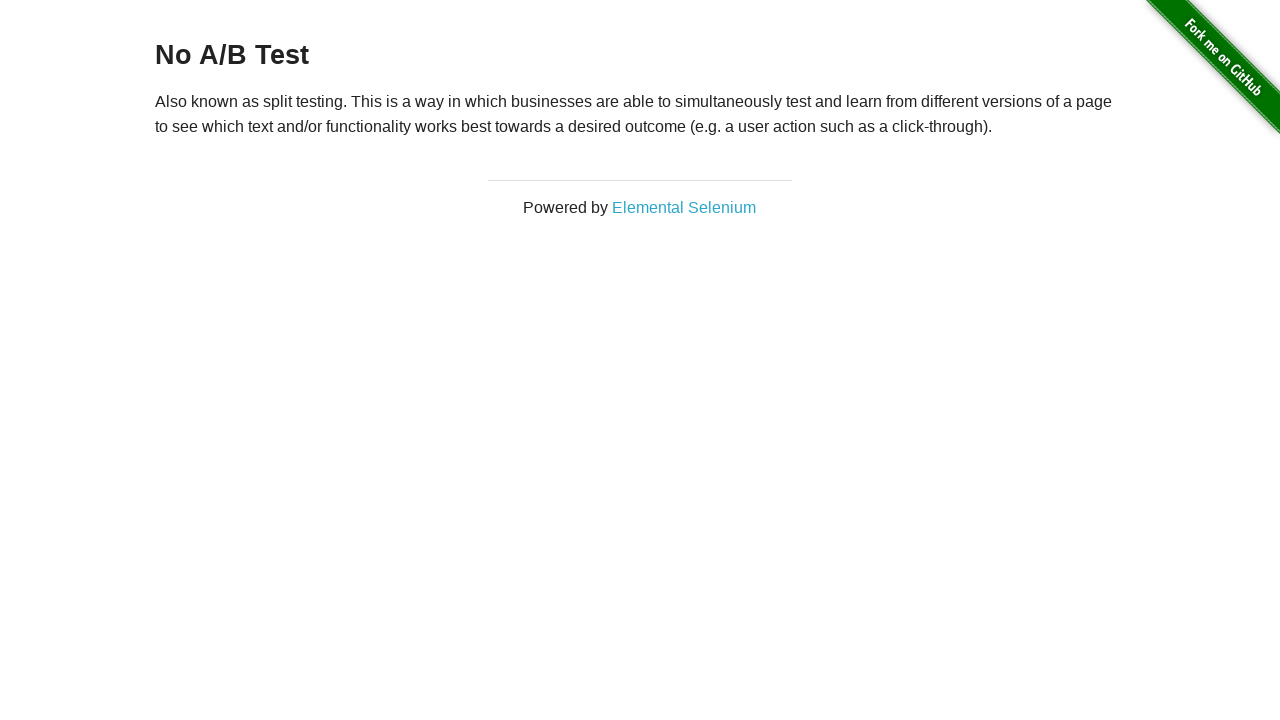

Waited for h3 heading element to be visible
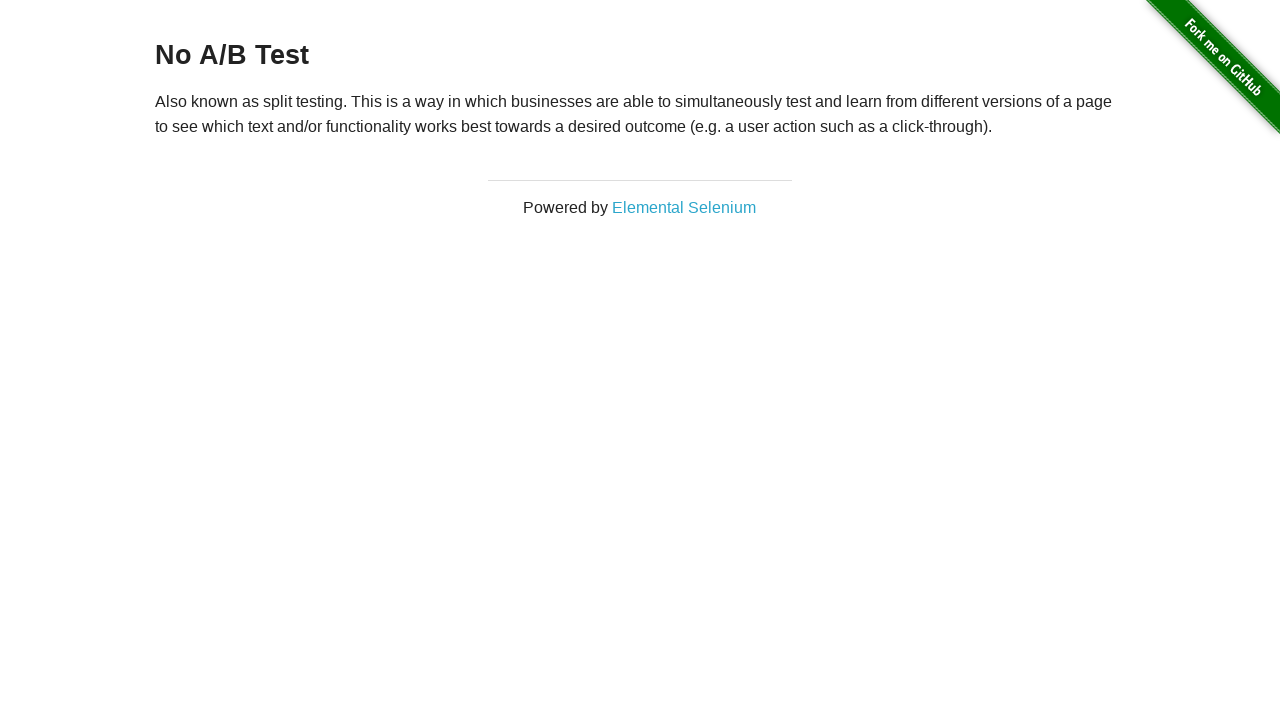

Verified heading displays 'No A/B Test' text
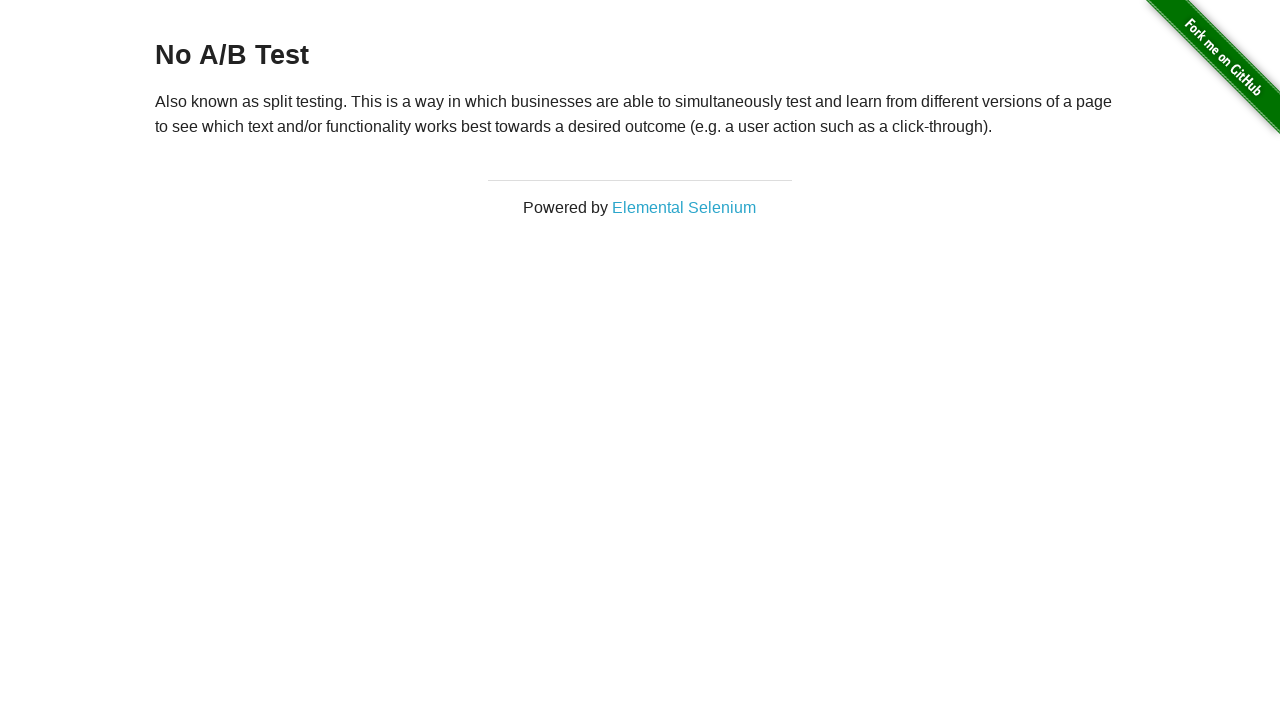

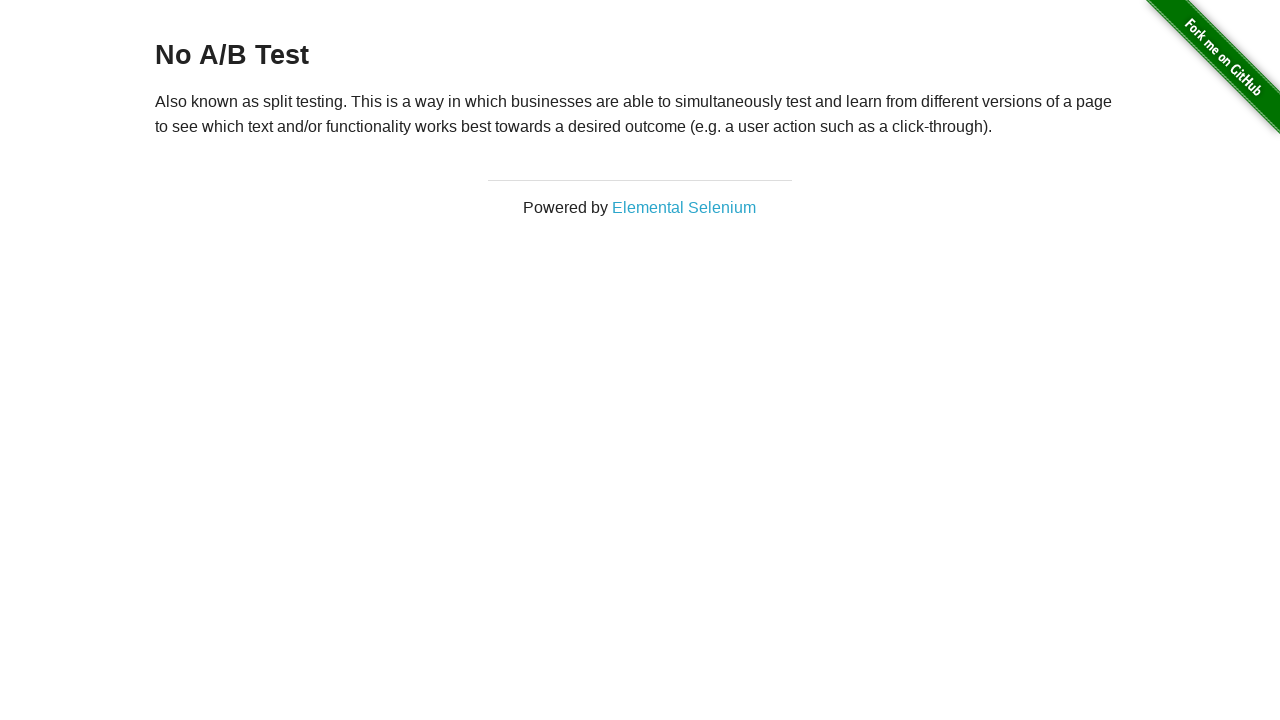